Navigates to a training support website, clicks the "About Us" link, and verifies page navigation

Starting URL: https://training-support.net

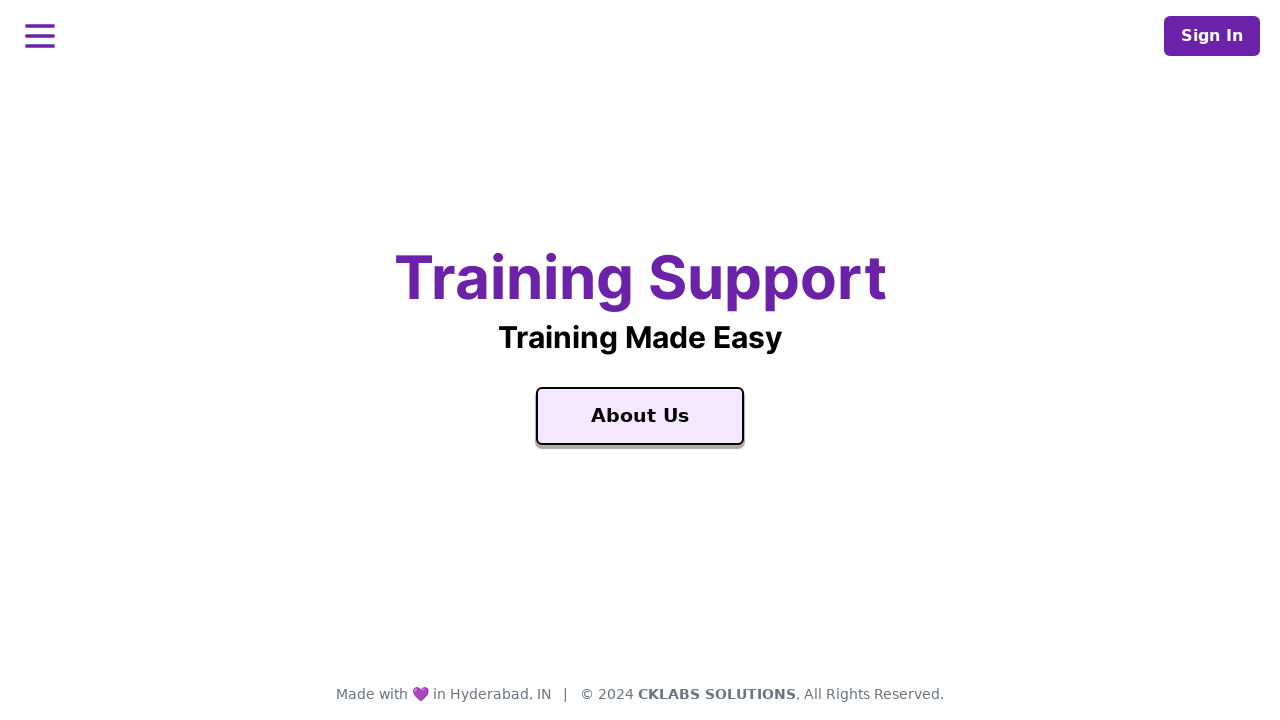

Navigated to training support website at https://training-support.net
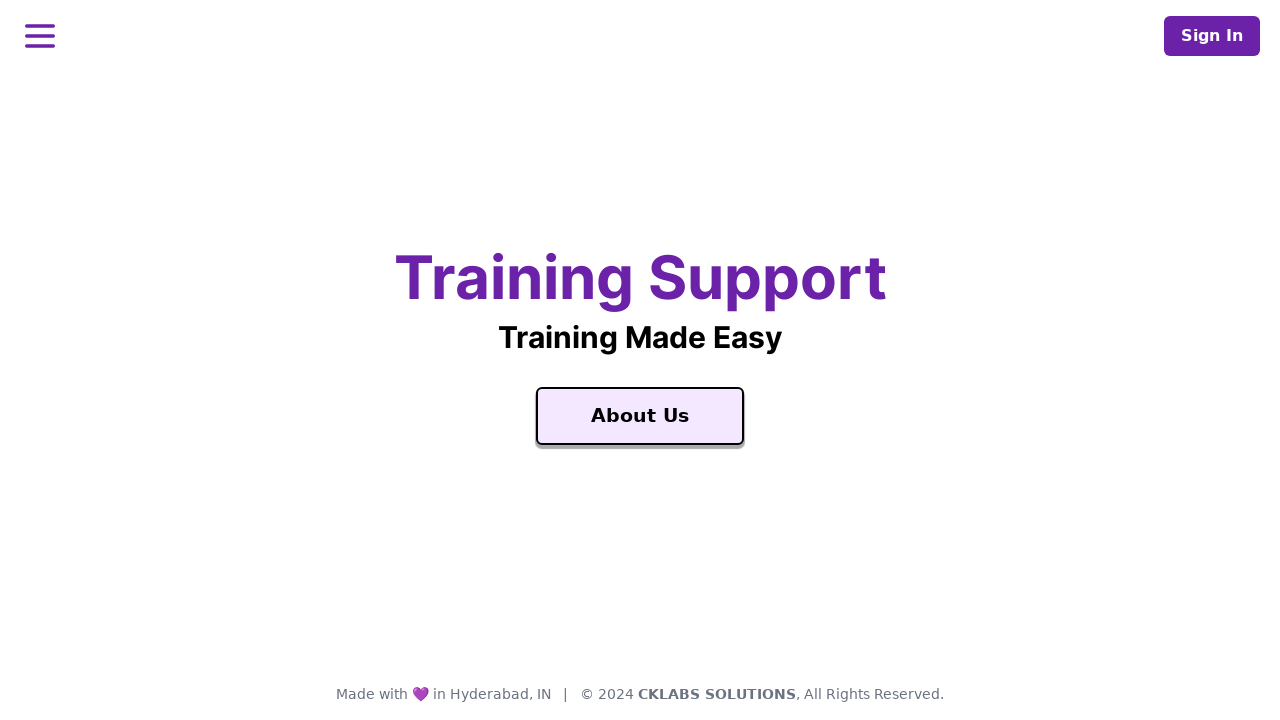

Clicked the 'About Us' link at (640, 416) on text=About Us
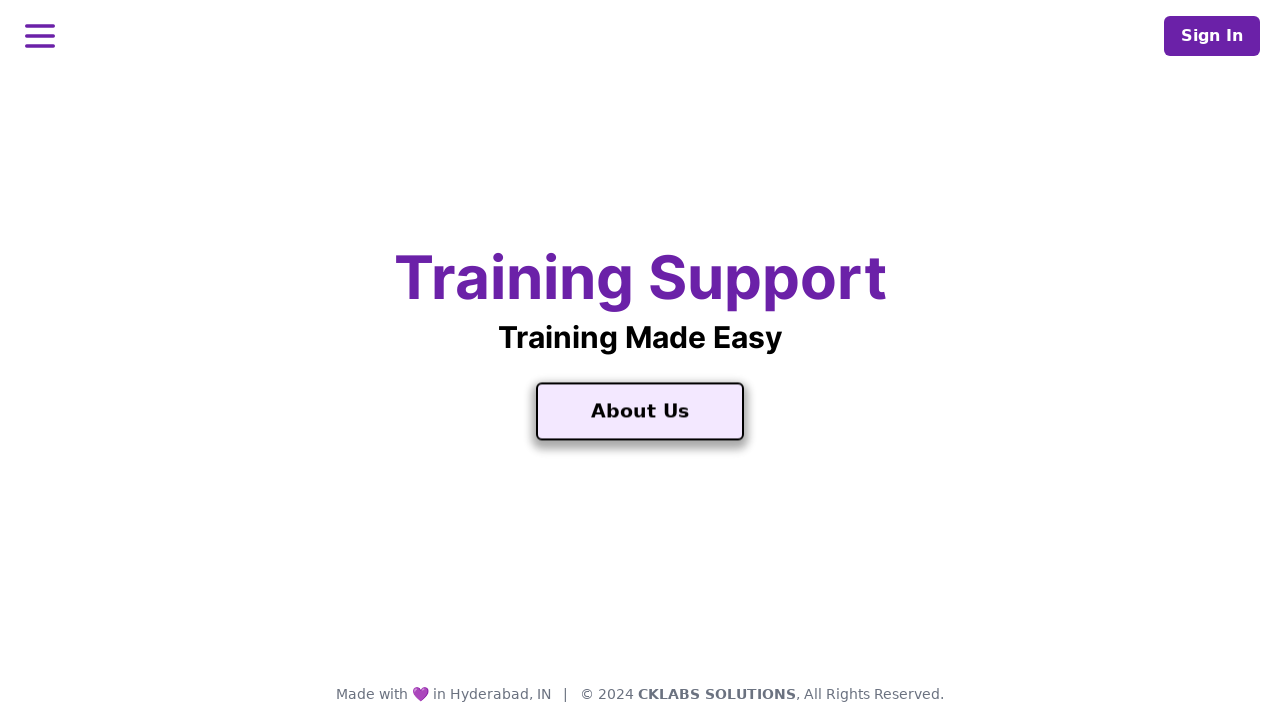

Page navigation completed and DOM content loaded
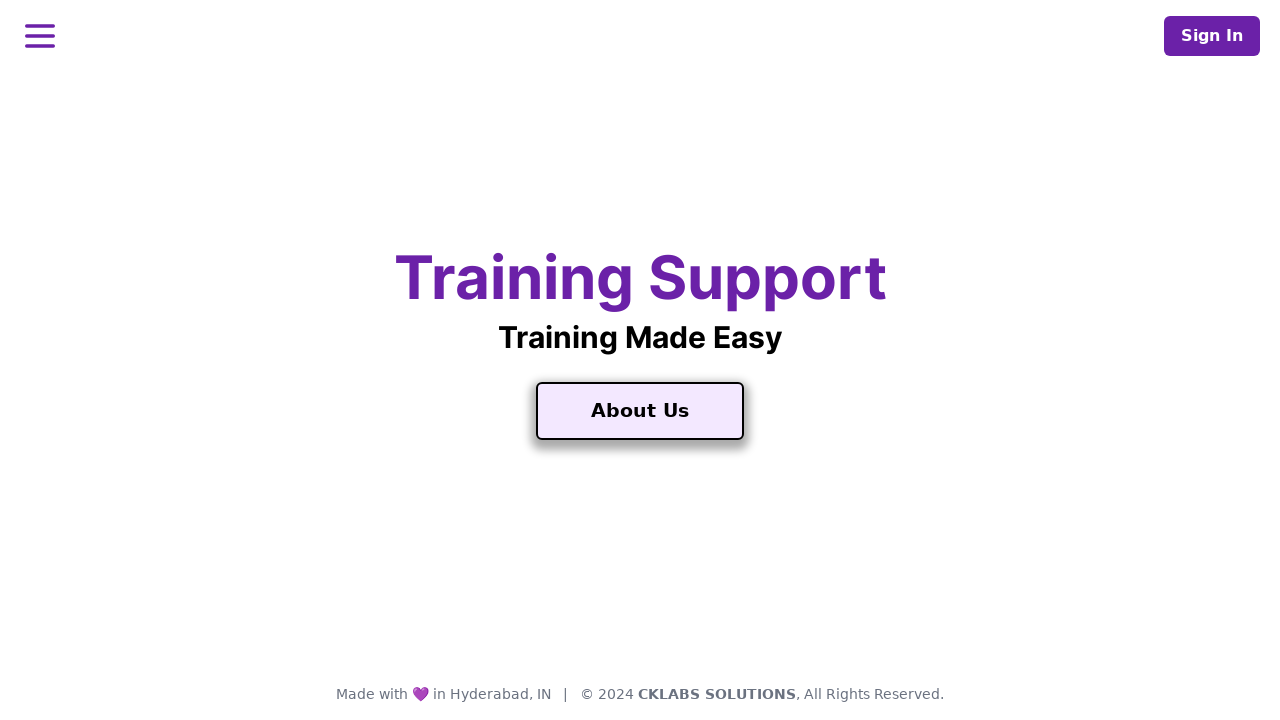

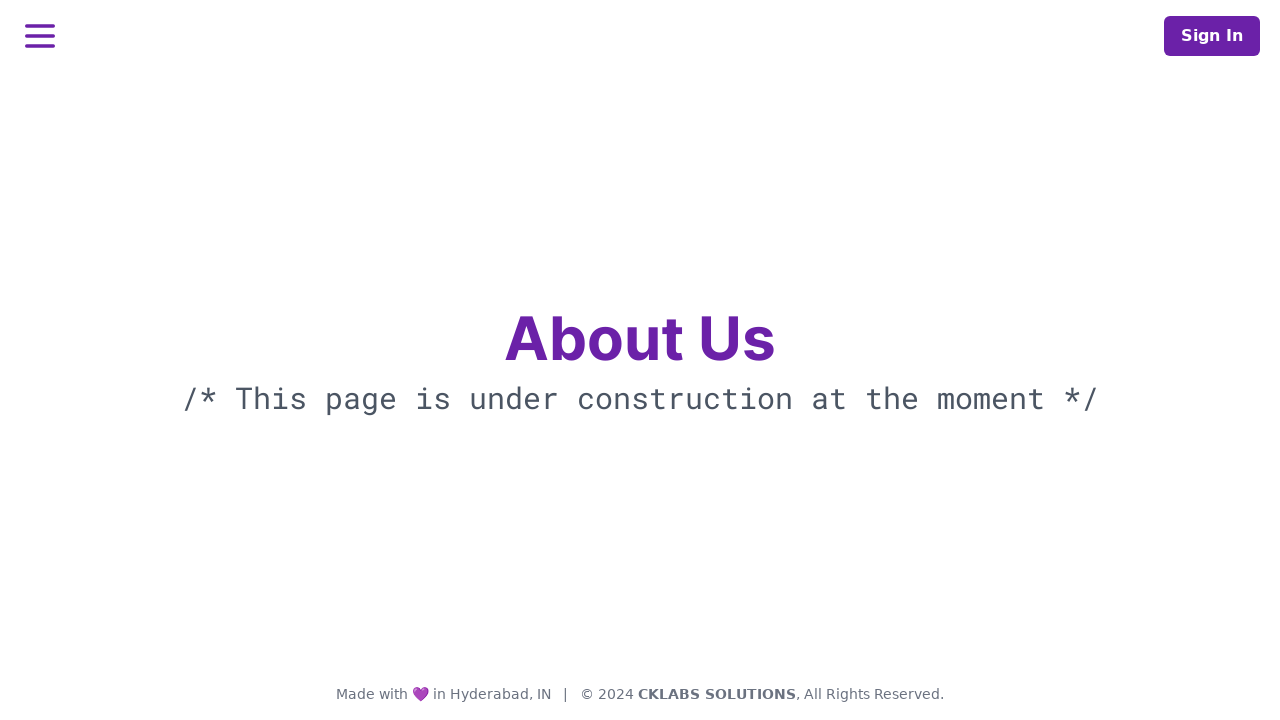